Tests responsive design by loading a demo page at multiple screen resolutions (1920x1080, 1366x768, 1536x864) to verify the page renders correctly at different viewport sizes

Starting URL: https://www.getcalley.com/see-a-demo/

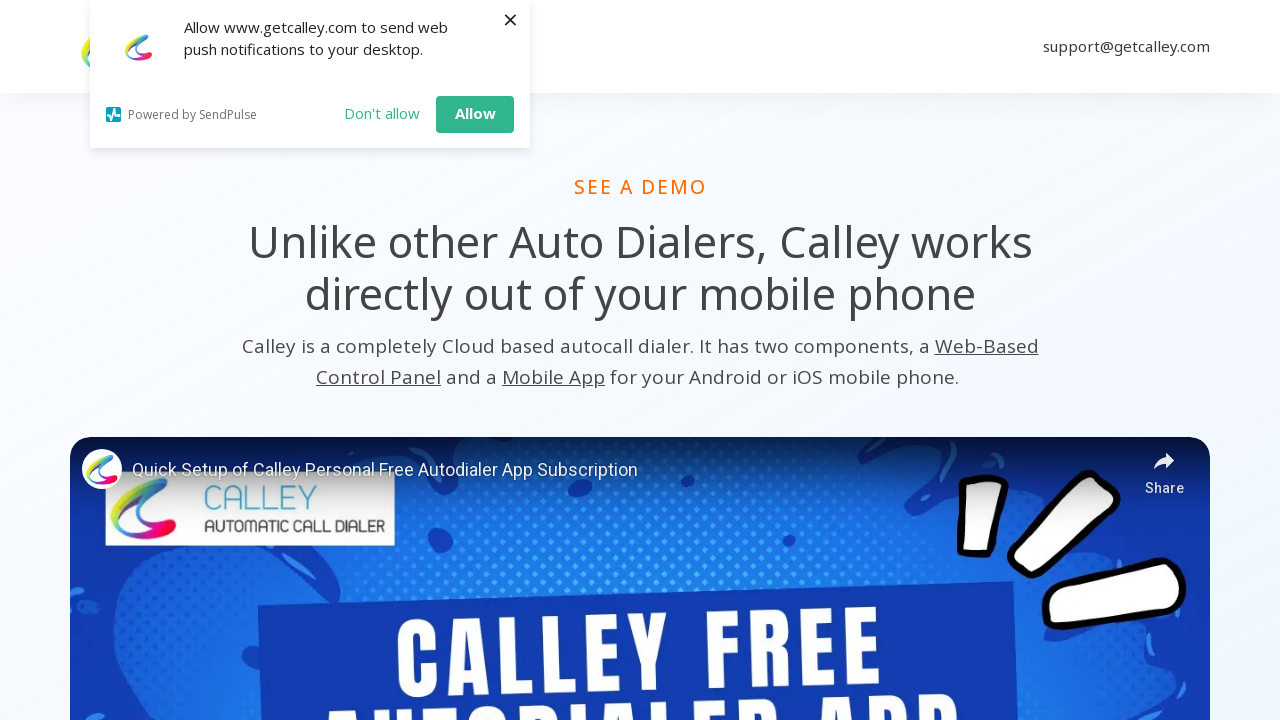

Set viewport size to 1920x1080
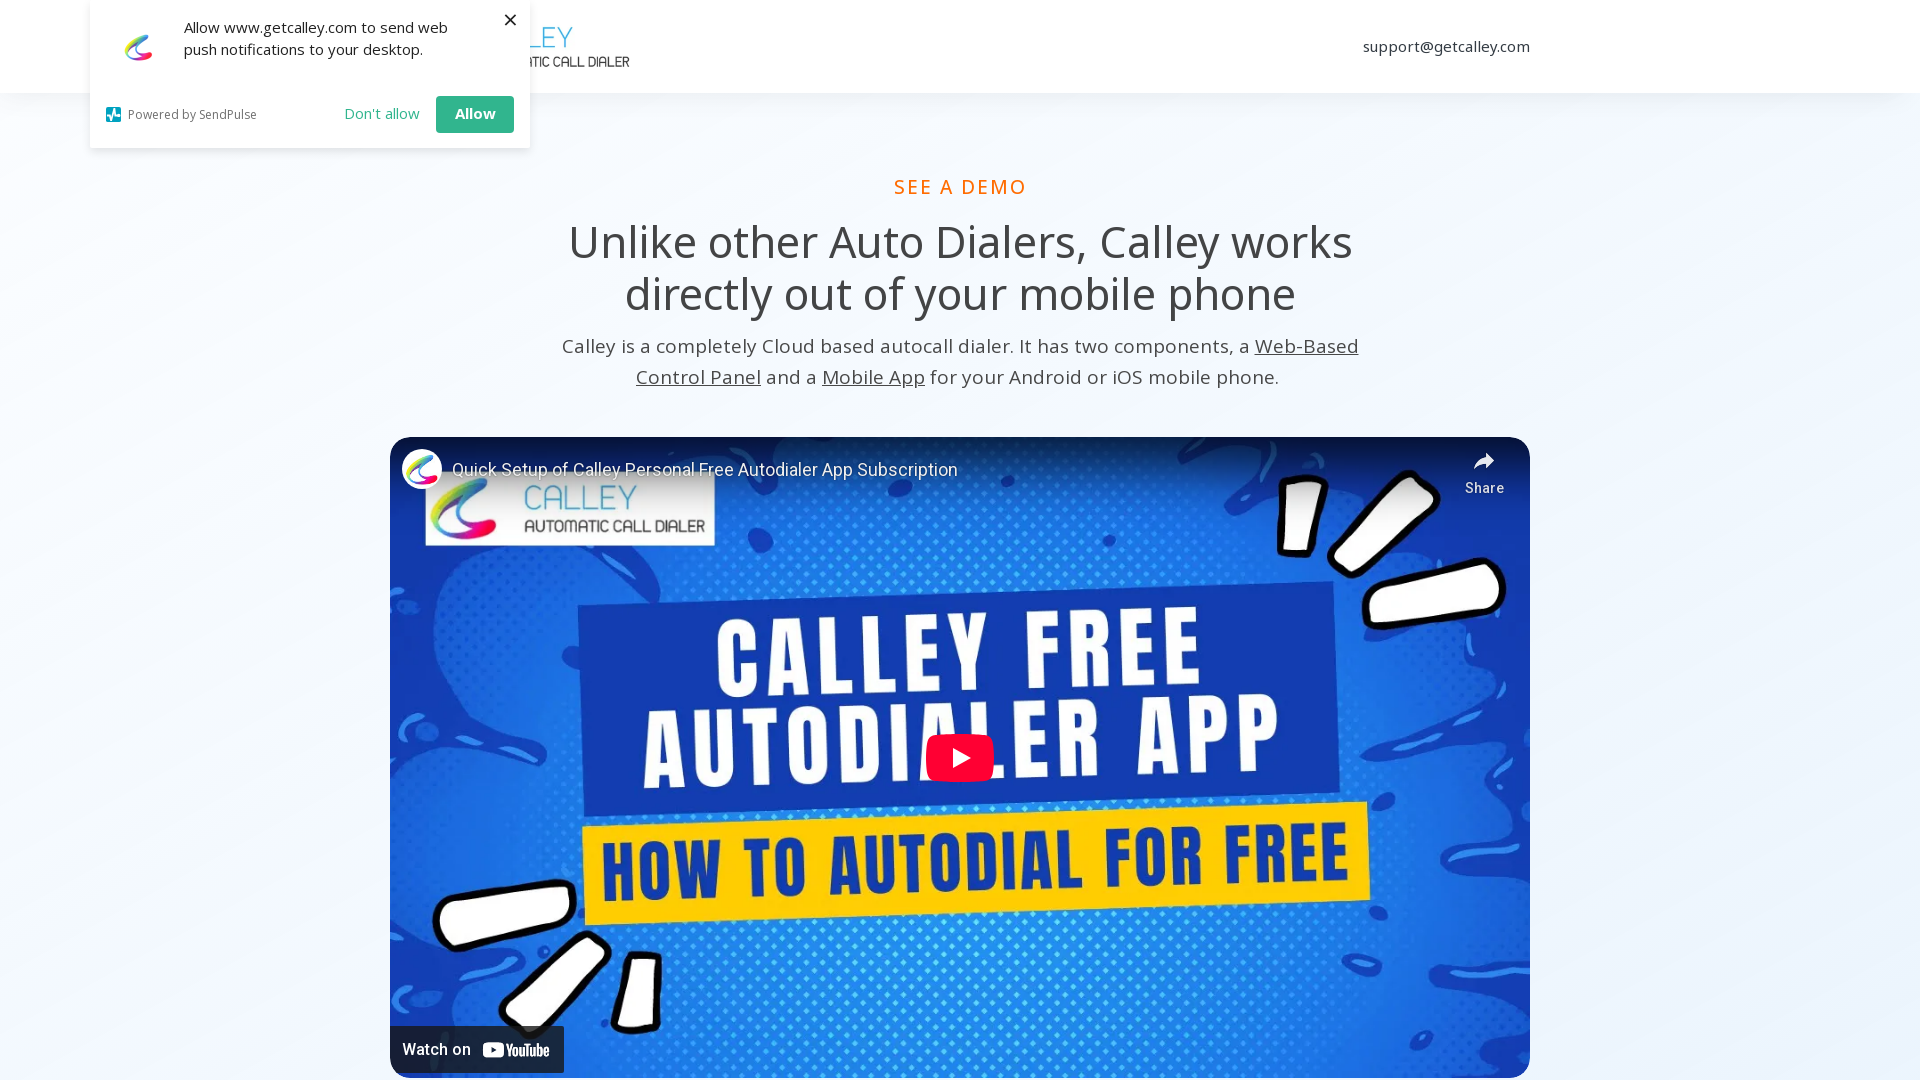

Navigated to Calley demo page at 1920x1080 resolution
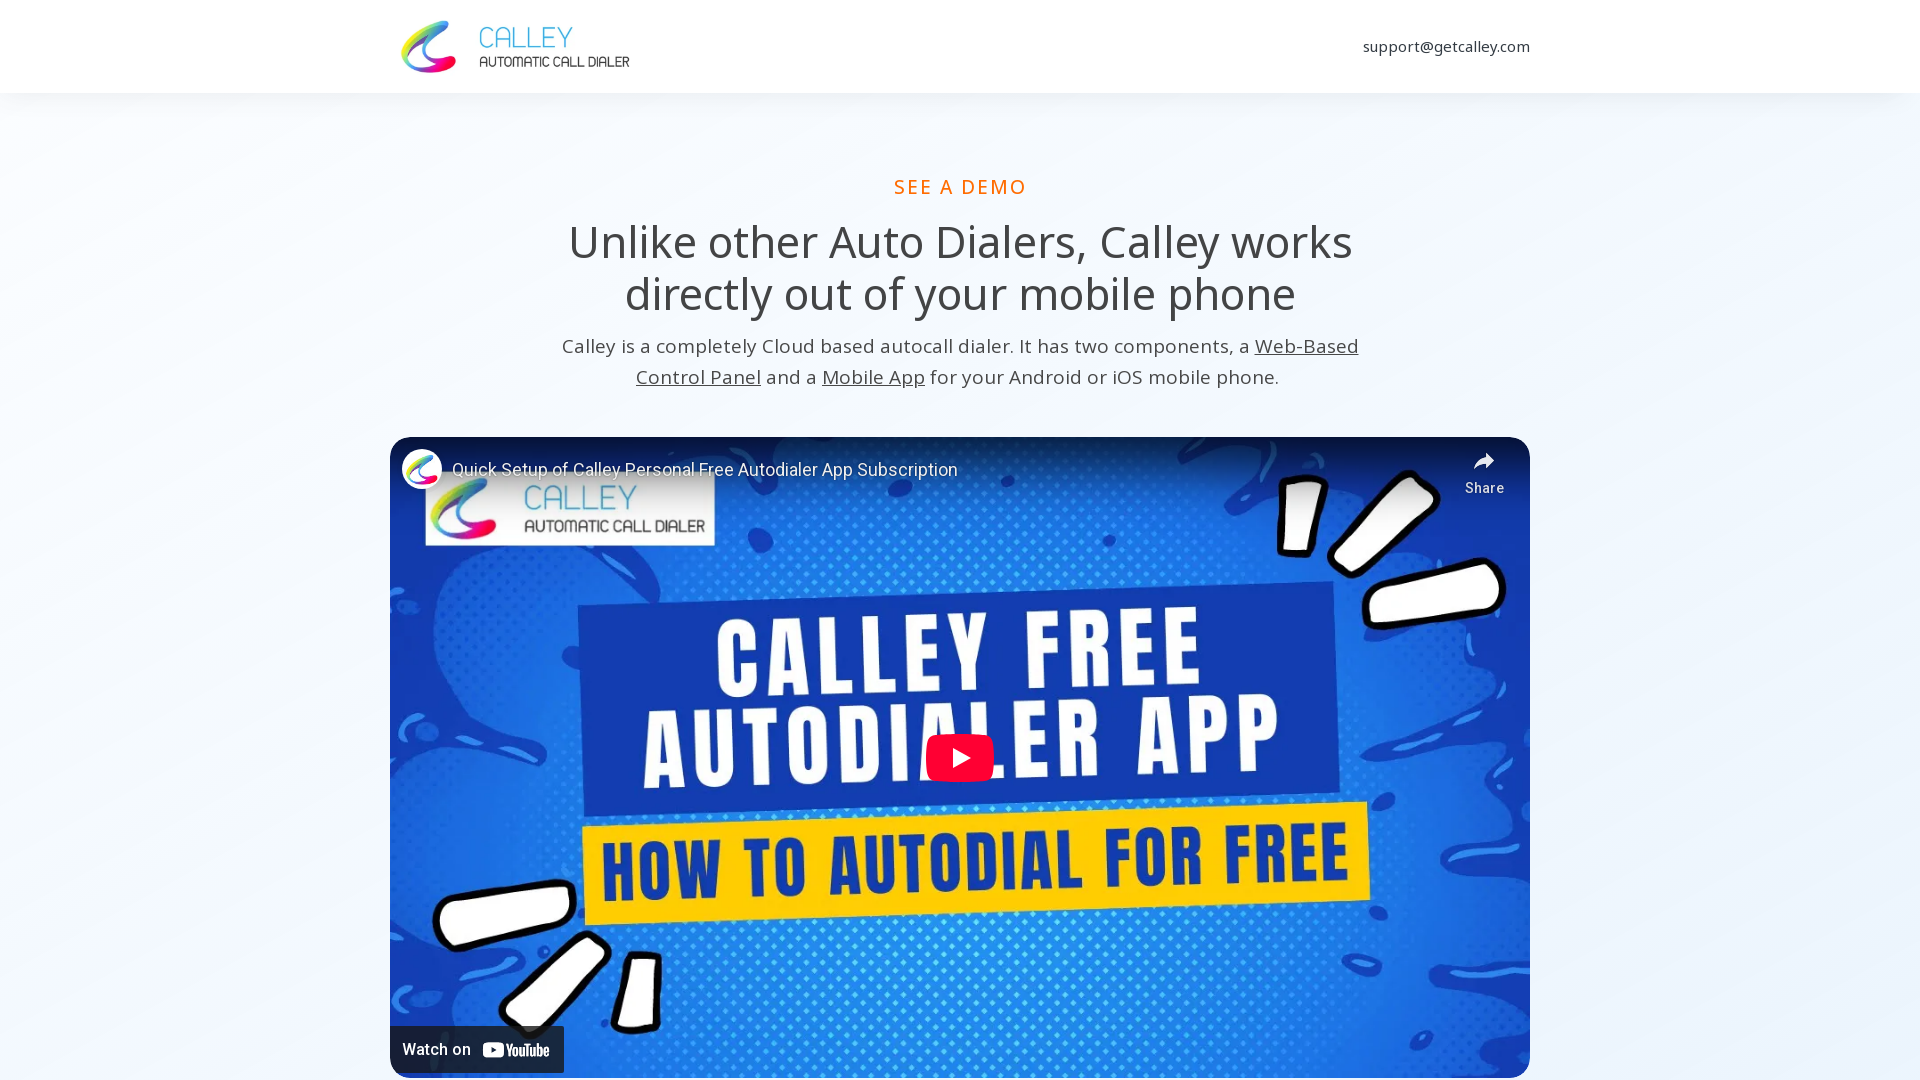

Page loaded successfully at 1920x1080 resolution
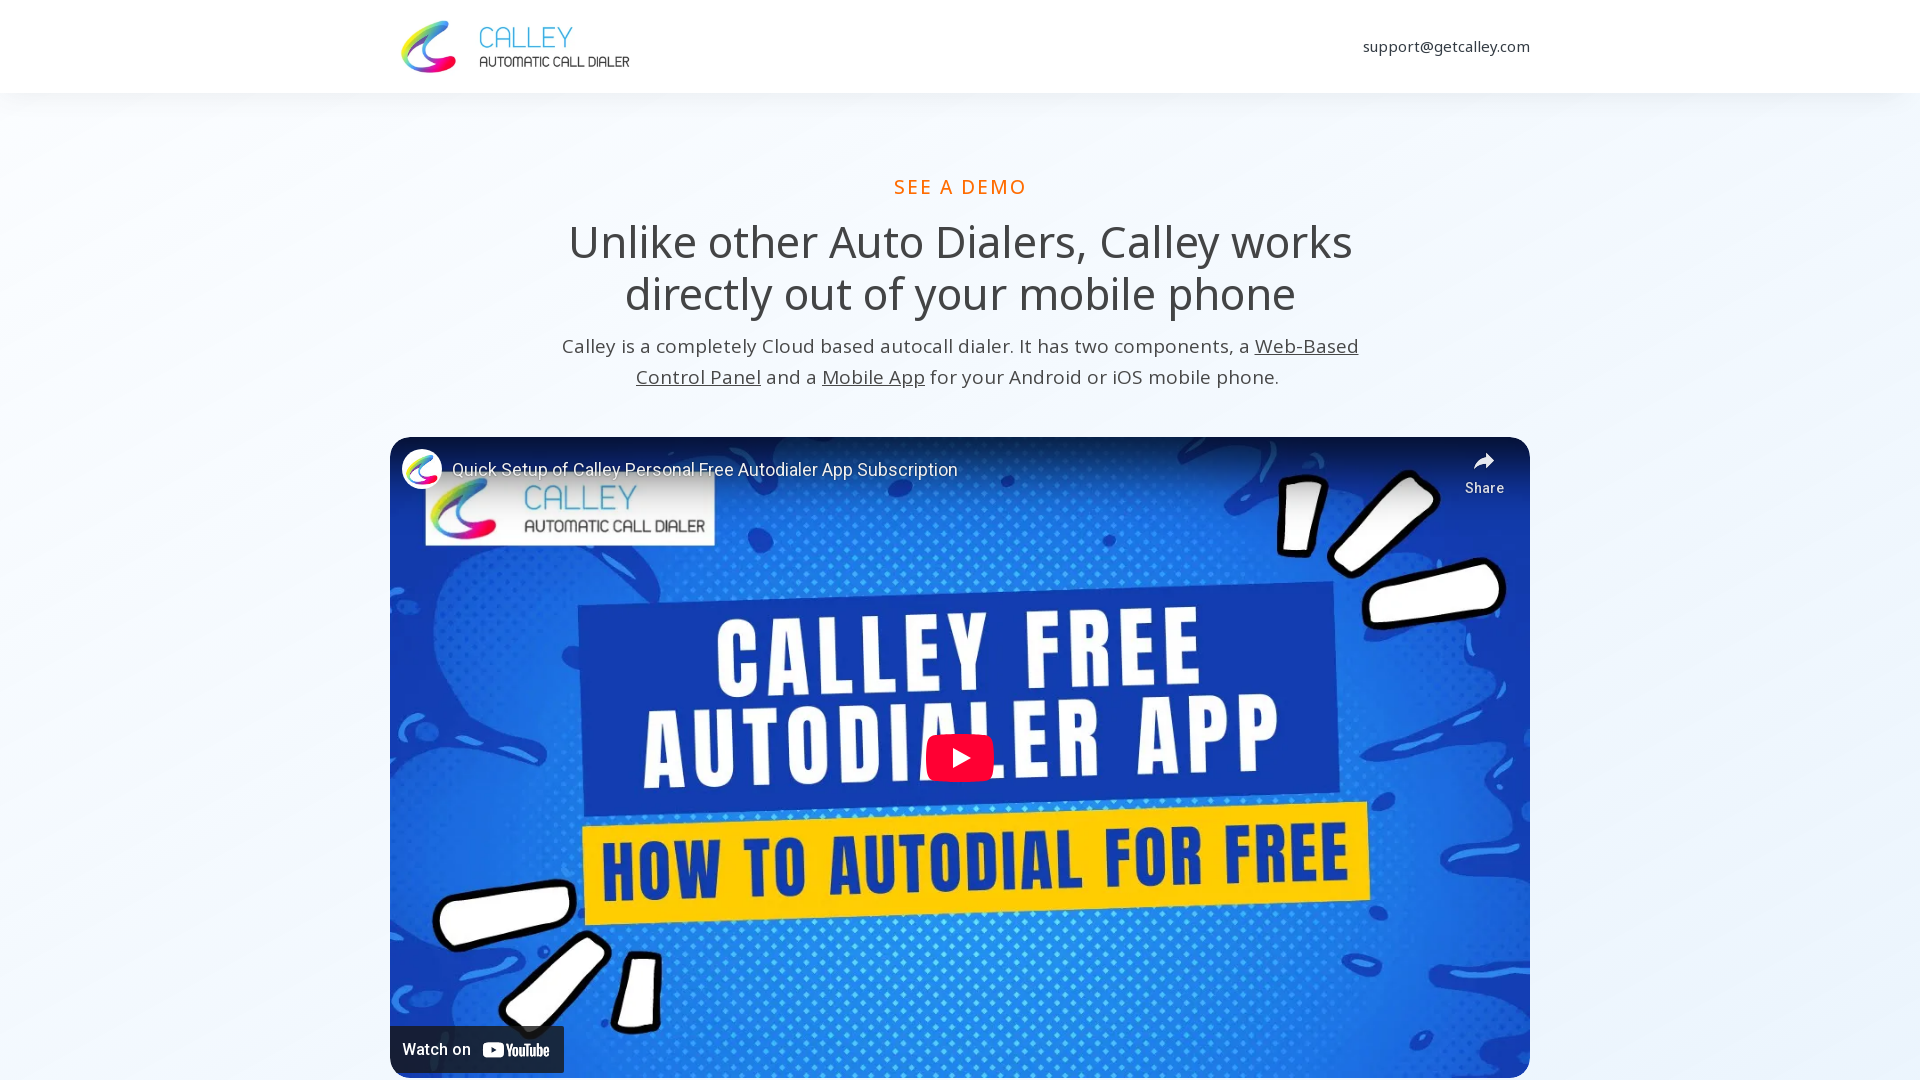

Set viewport size to 1366x768
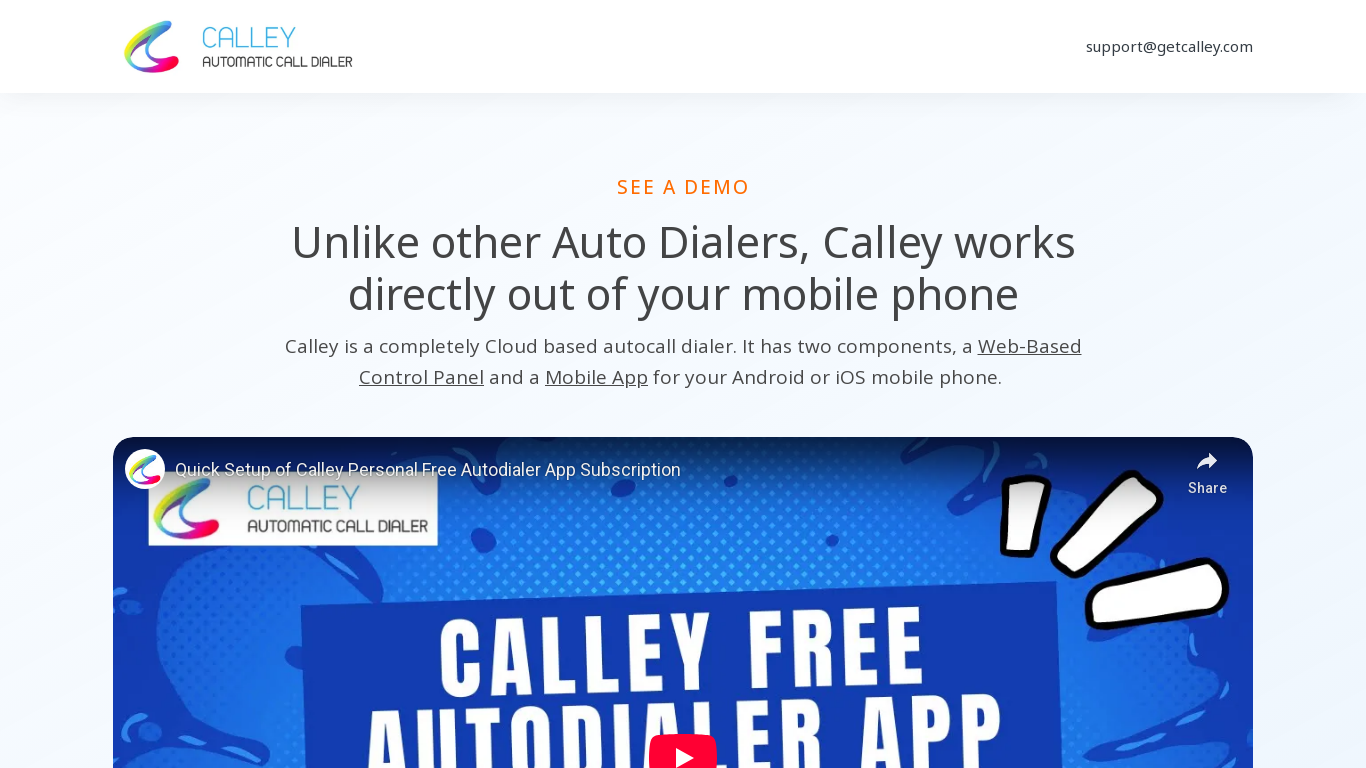

Navigated to Calley demo page at 1366x768 resolution
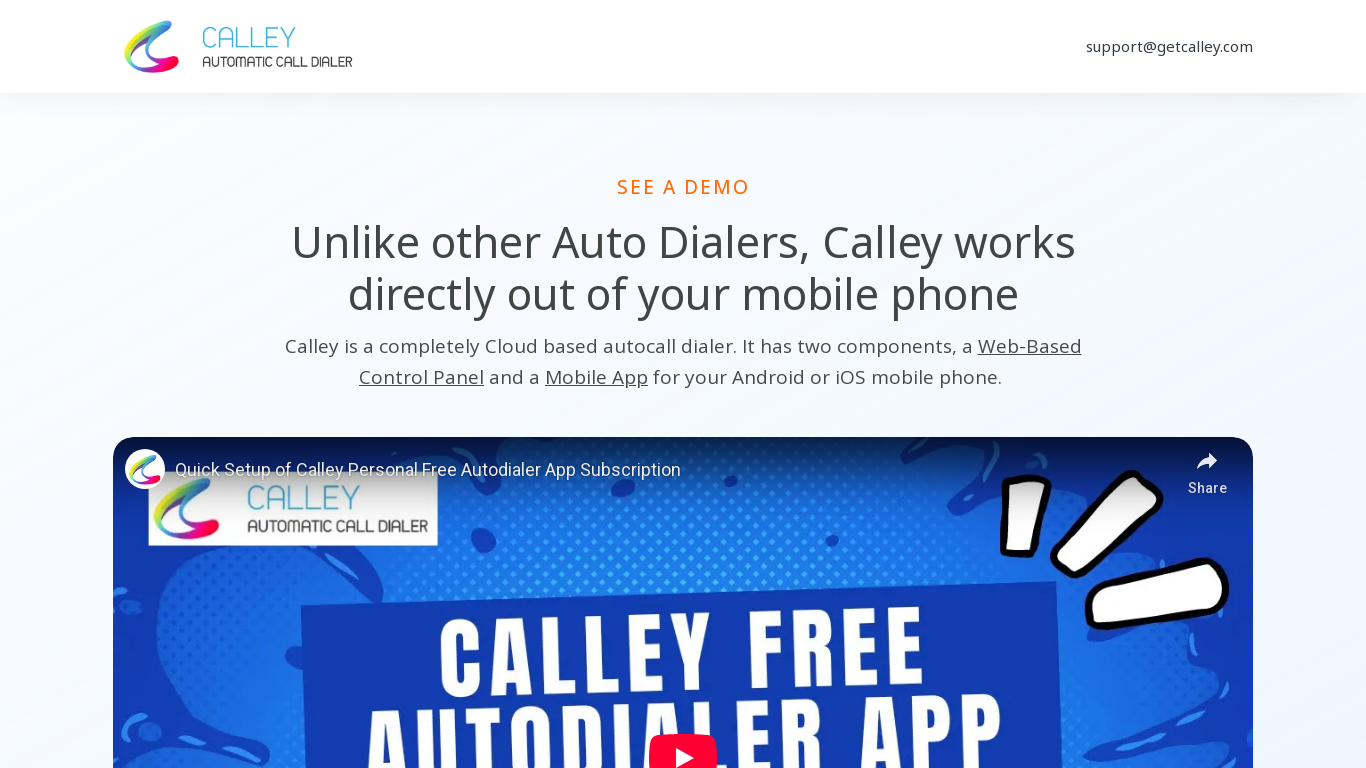

Page loaded successfully at 1366x768 resolution
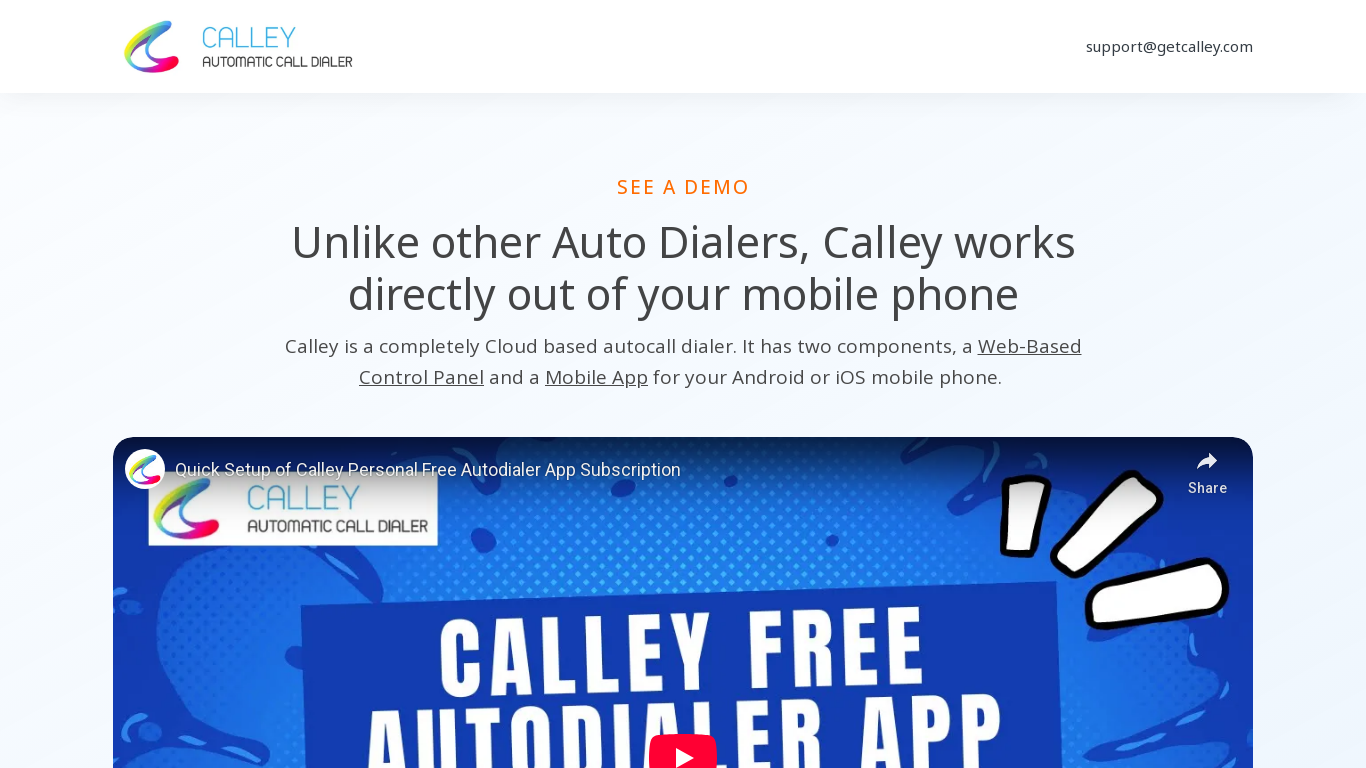

Set viewport size to 1536x864
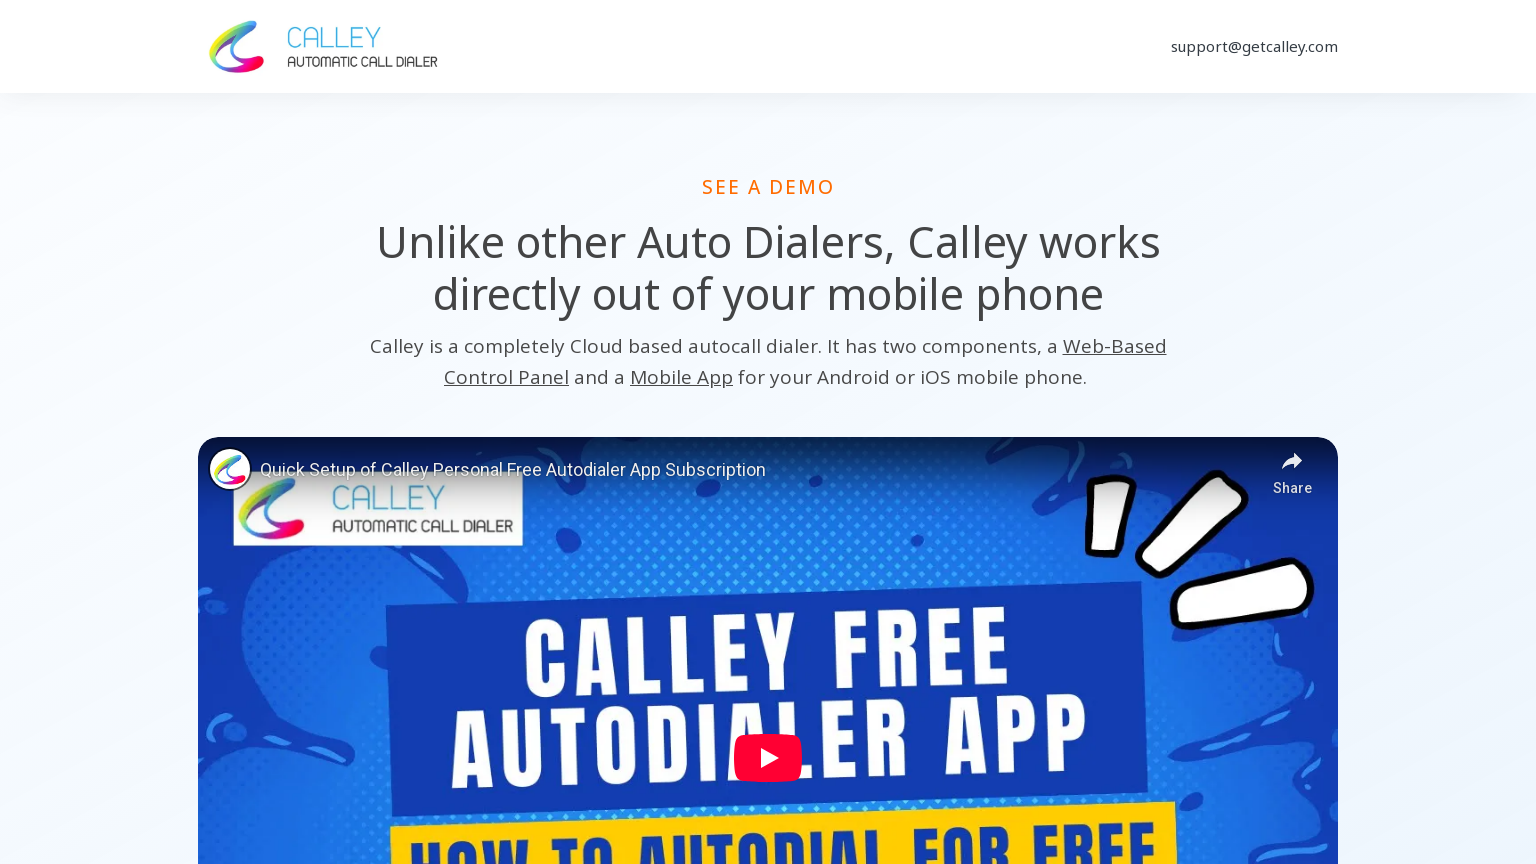

Navigated to Calley demo page at 1536x864 resolution
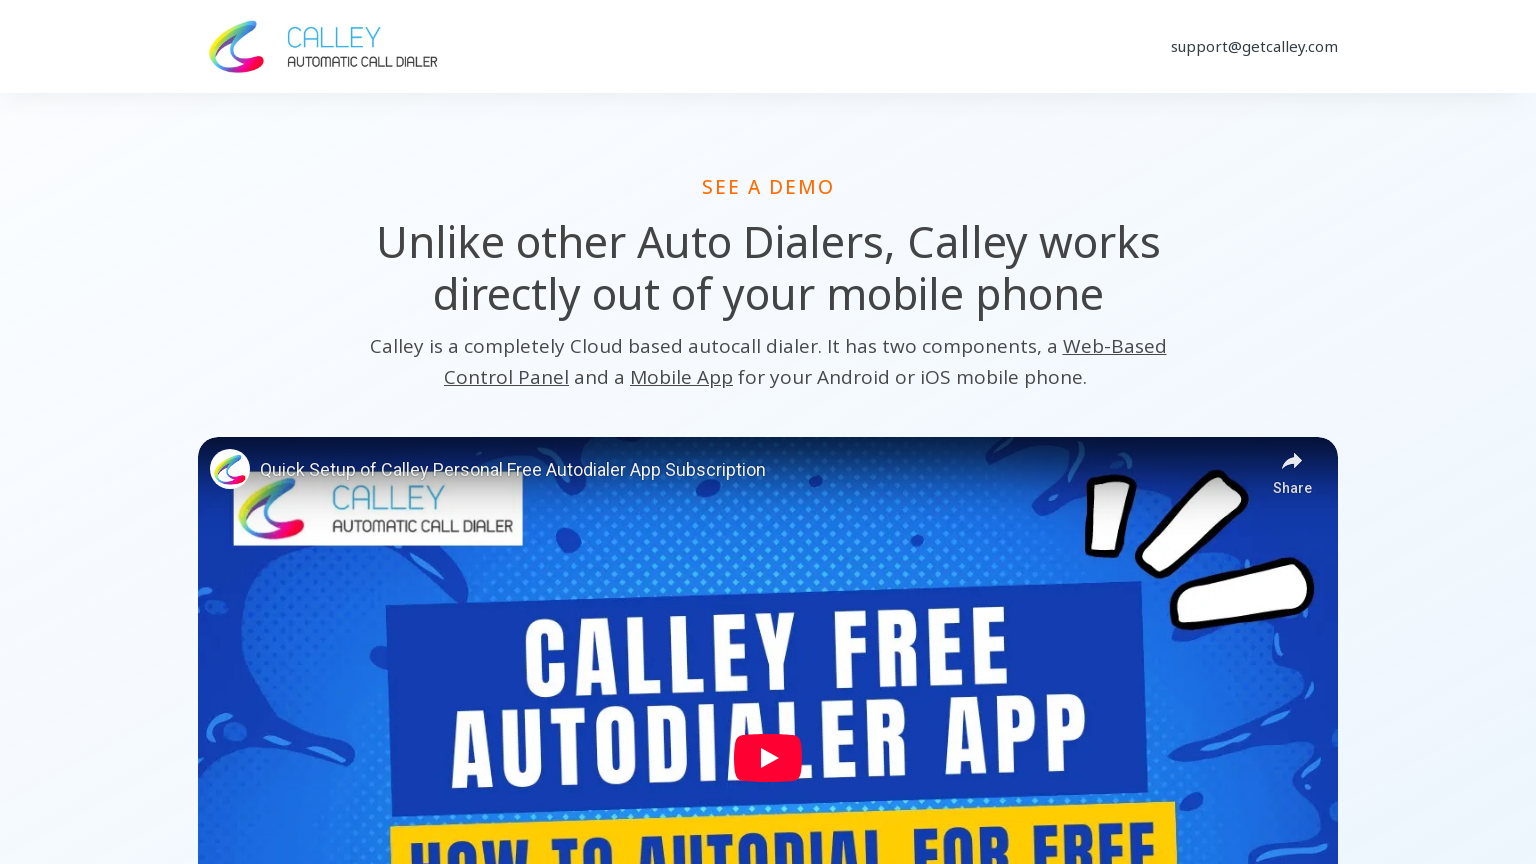

Page loaded successfully at 1536x864 resolution
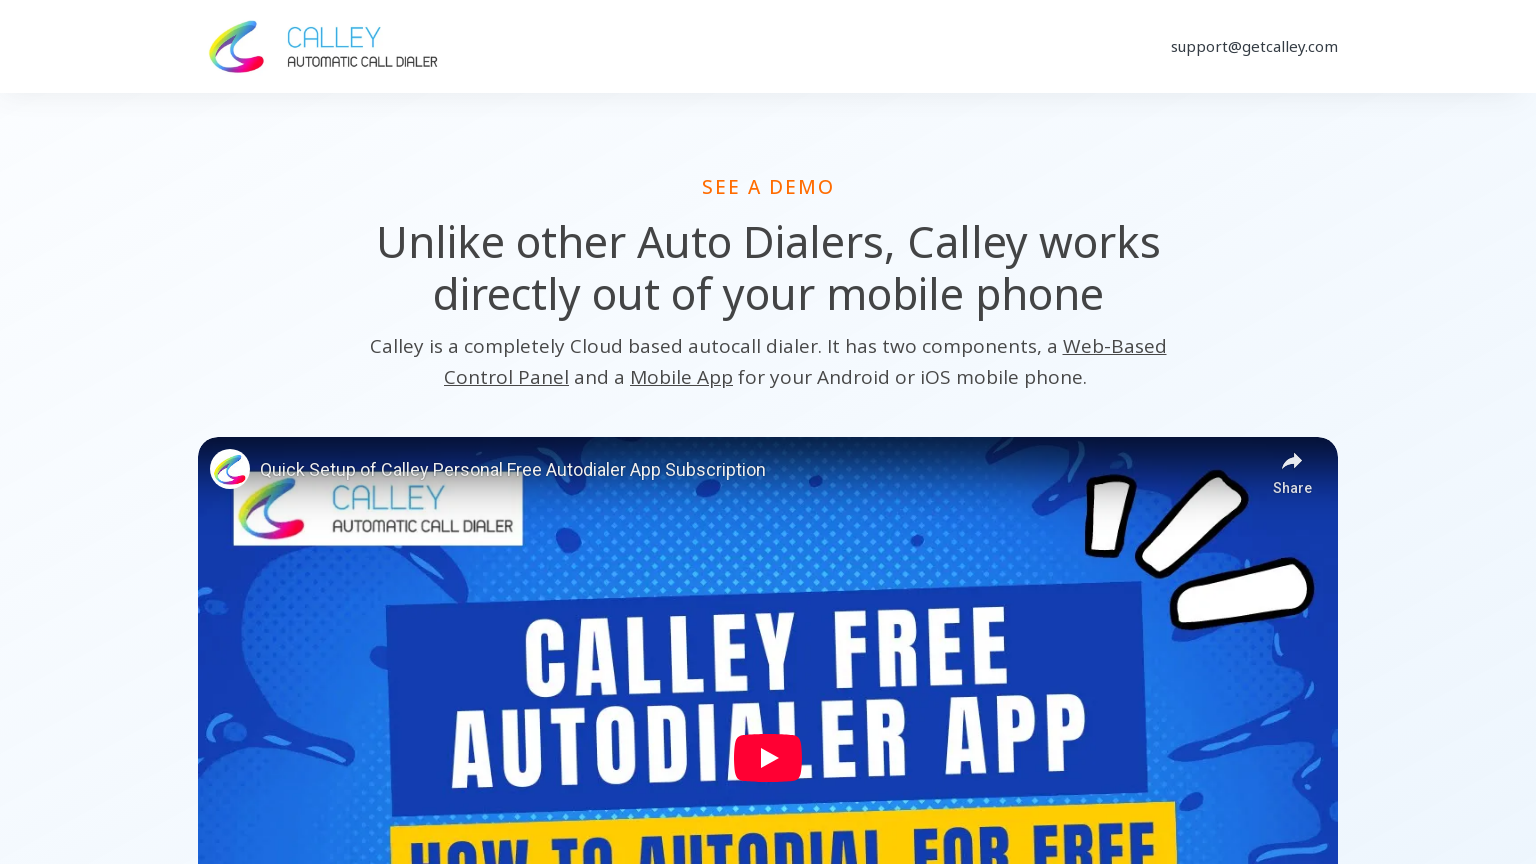

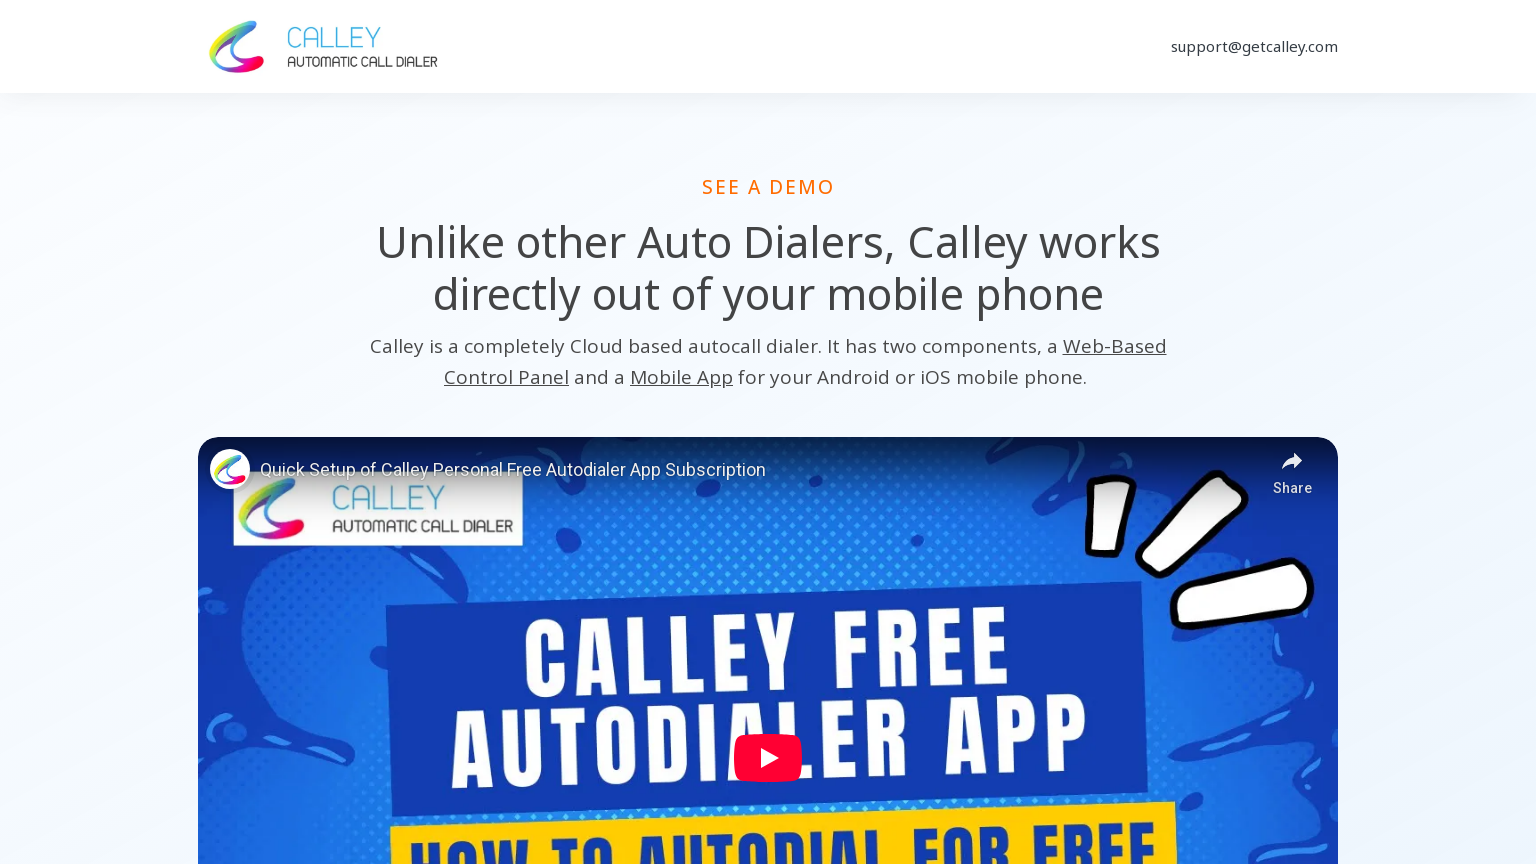